Opens the Puma India e-commerce website and verifies the page loads successfully

Starting URL: https://in.puma.com/

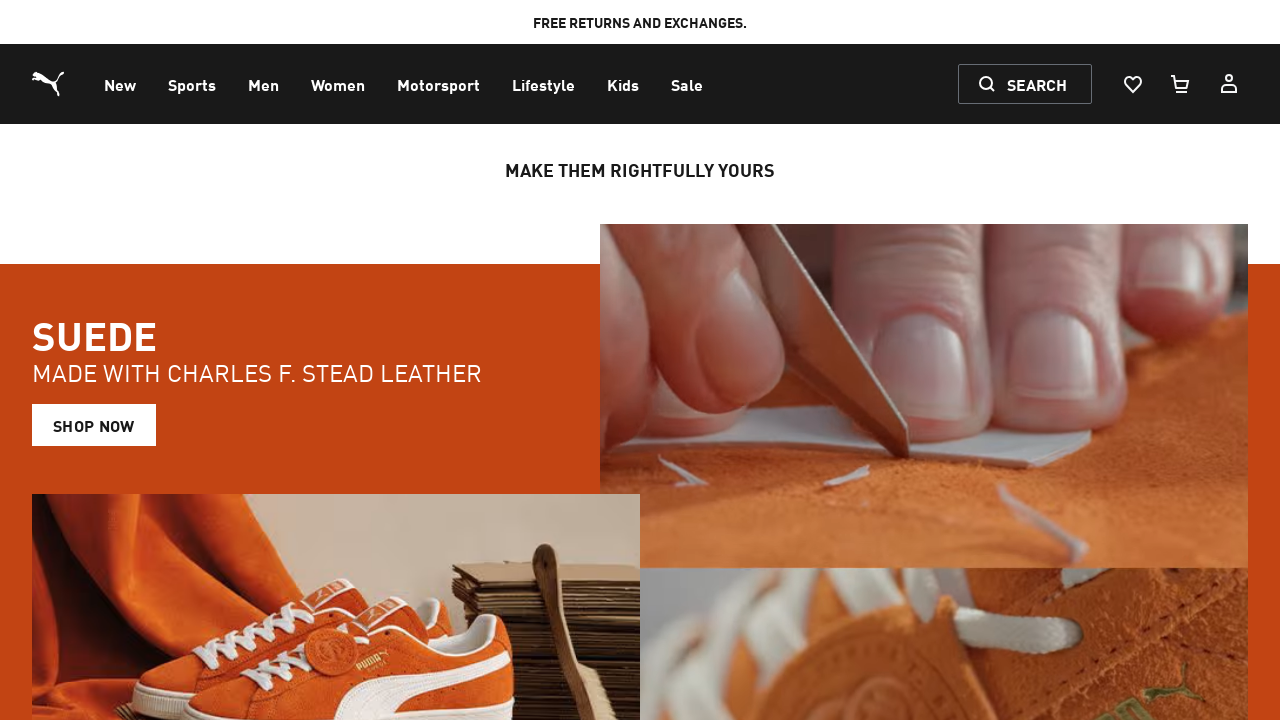

Waited for page DOM to be fully loaded
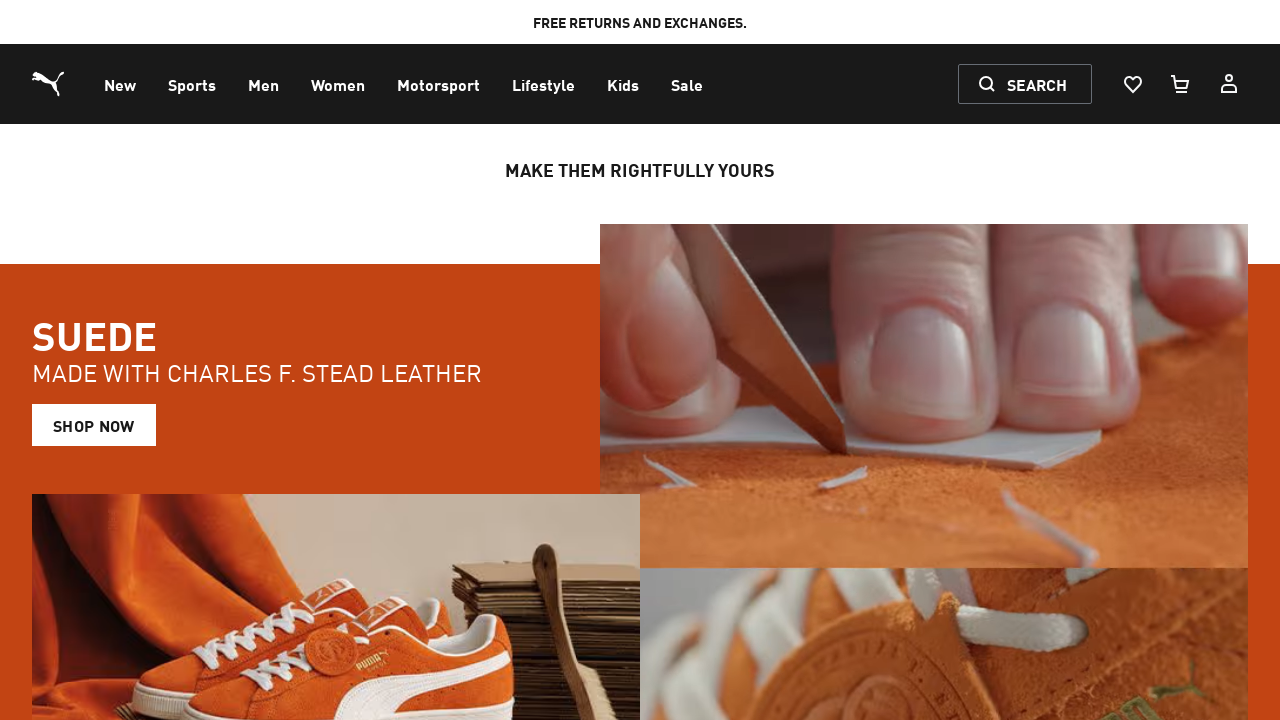

Verified body element is present on Puma India homepage
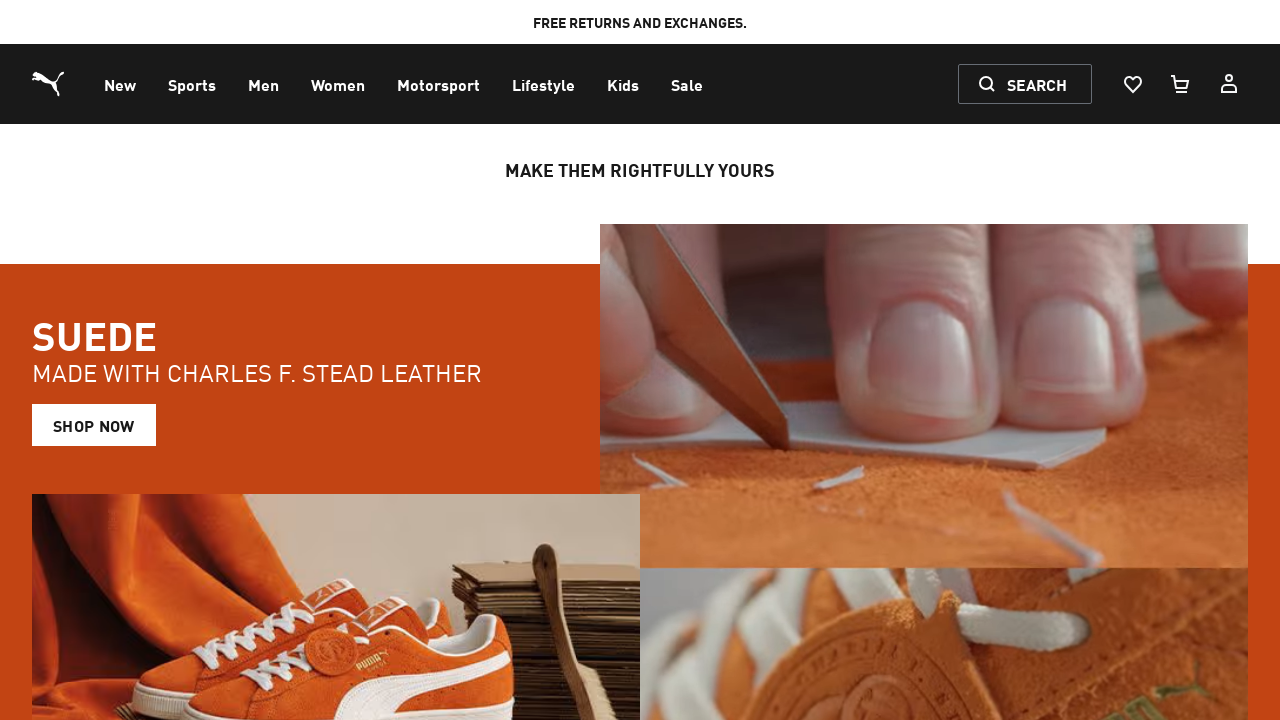

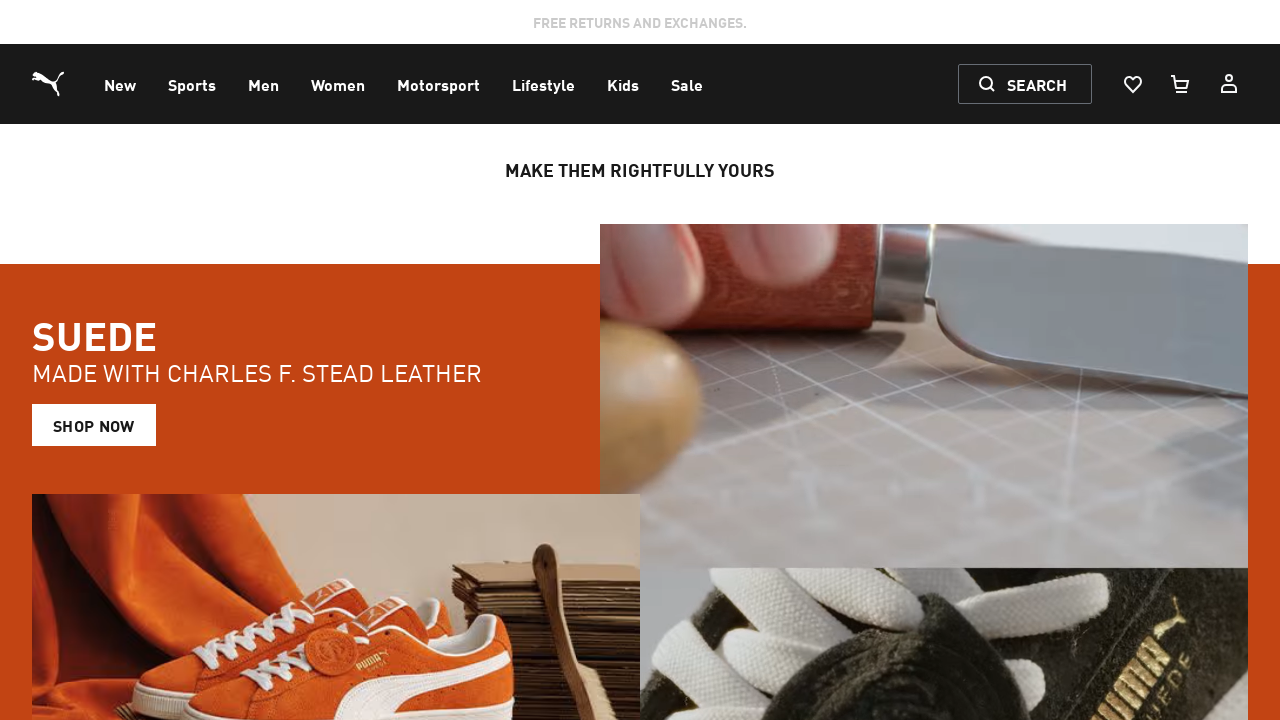